Tests navigation on the Twin Cities Code Camp website by clicking on a link and verifying that expected text appears on the resulting page

Starting URL: http://www.twincitiescodecamp.com

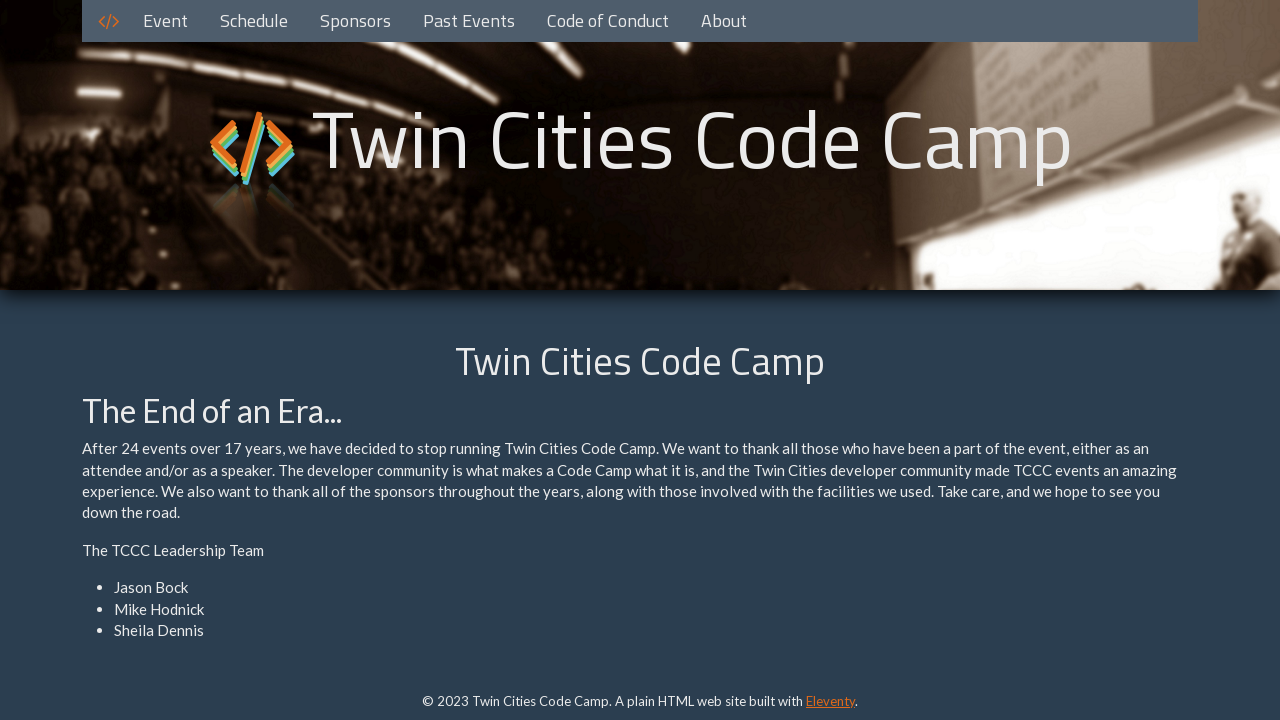

Clicked on 'About' navigation link at (724, 21) on a:has-text('About')
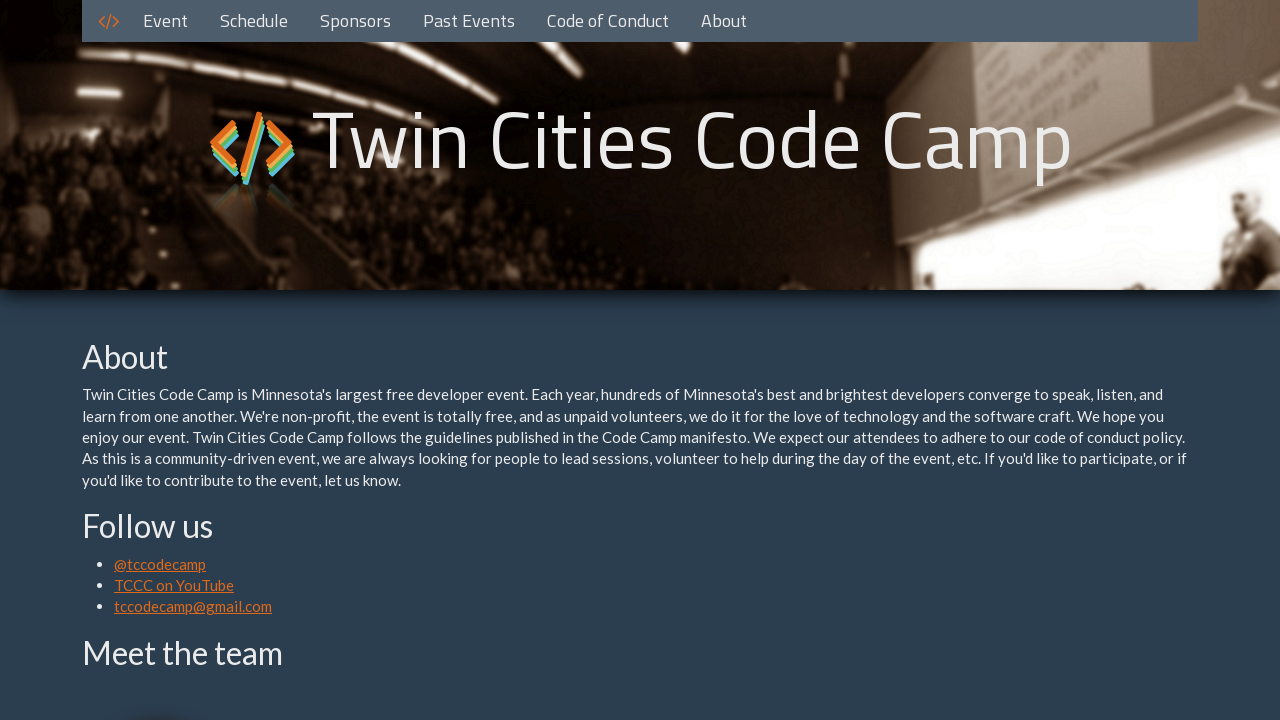

Waited for page to reach domcontentloaded state
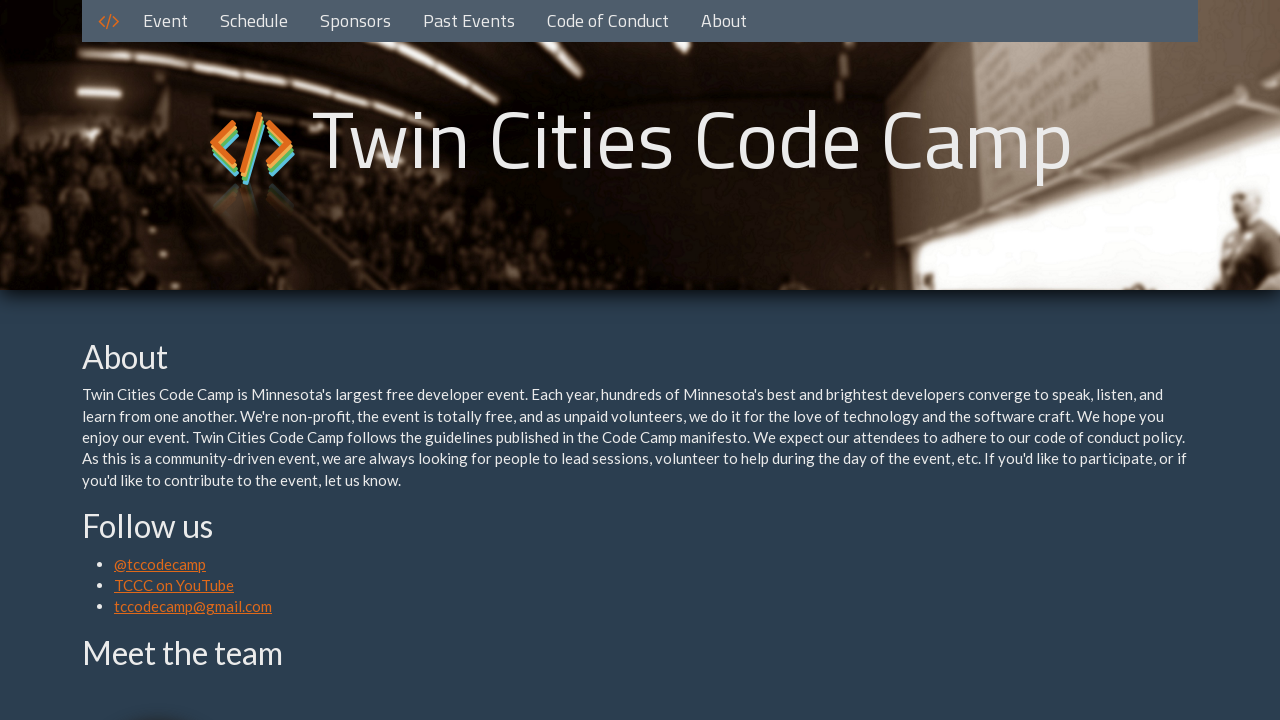

Verified 'Code Camp' text is present on the page
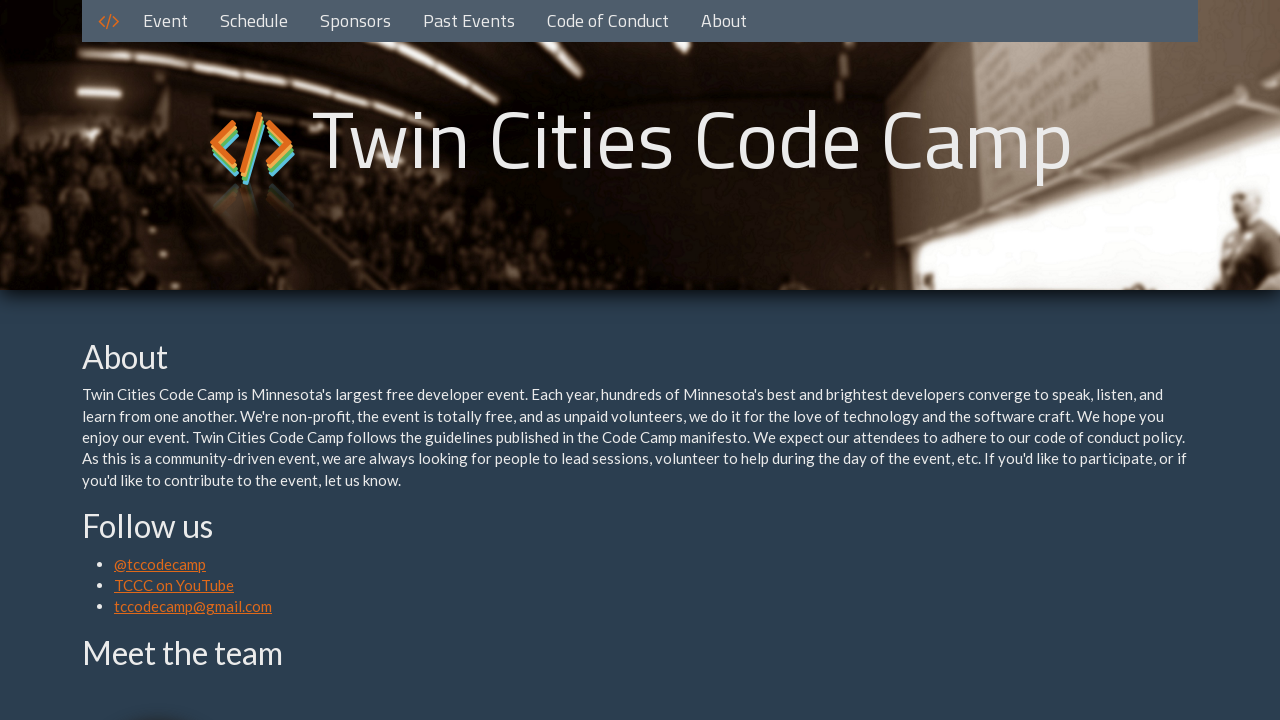

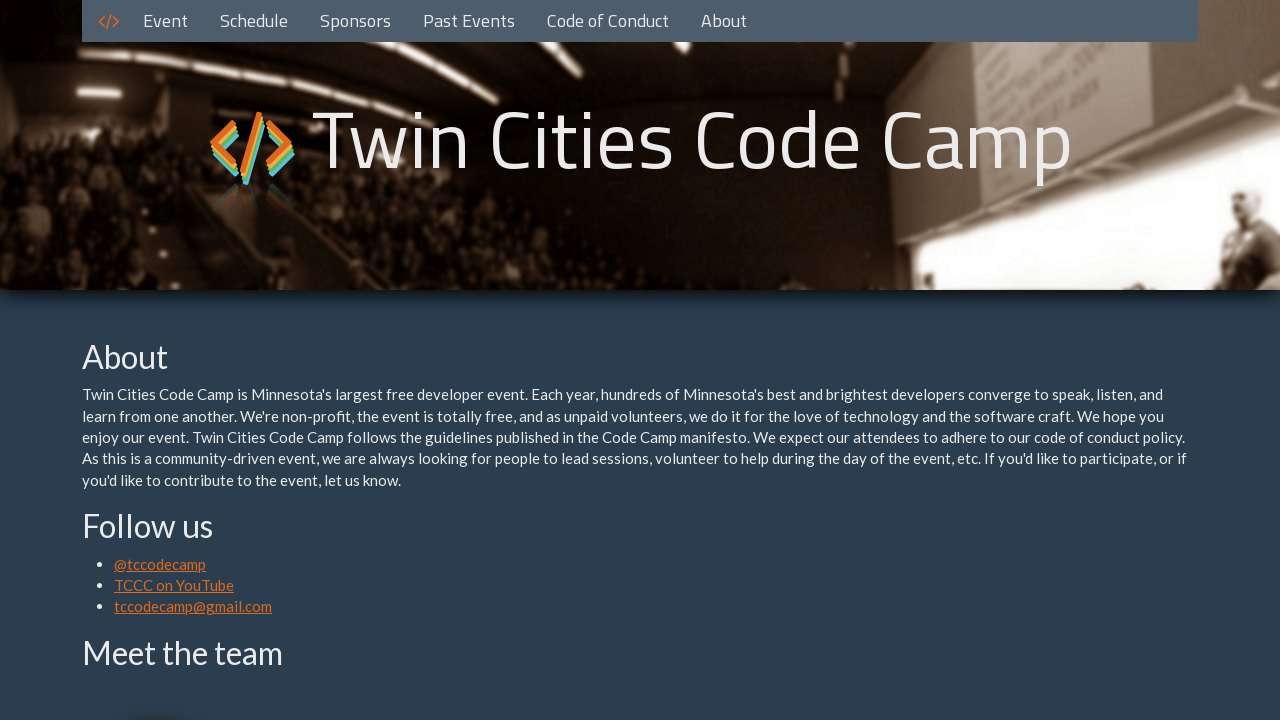